Tests password generator by entering "qwe123" and "gmail.com", clicking submit button, and verifying the expected password output

Starting URL: http://angel.net/~nic/passwd.current.html

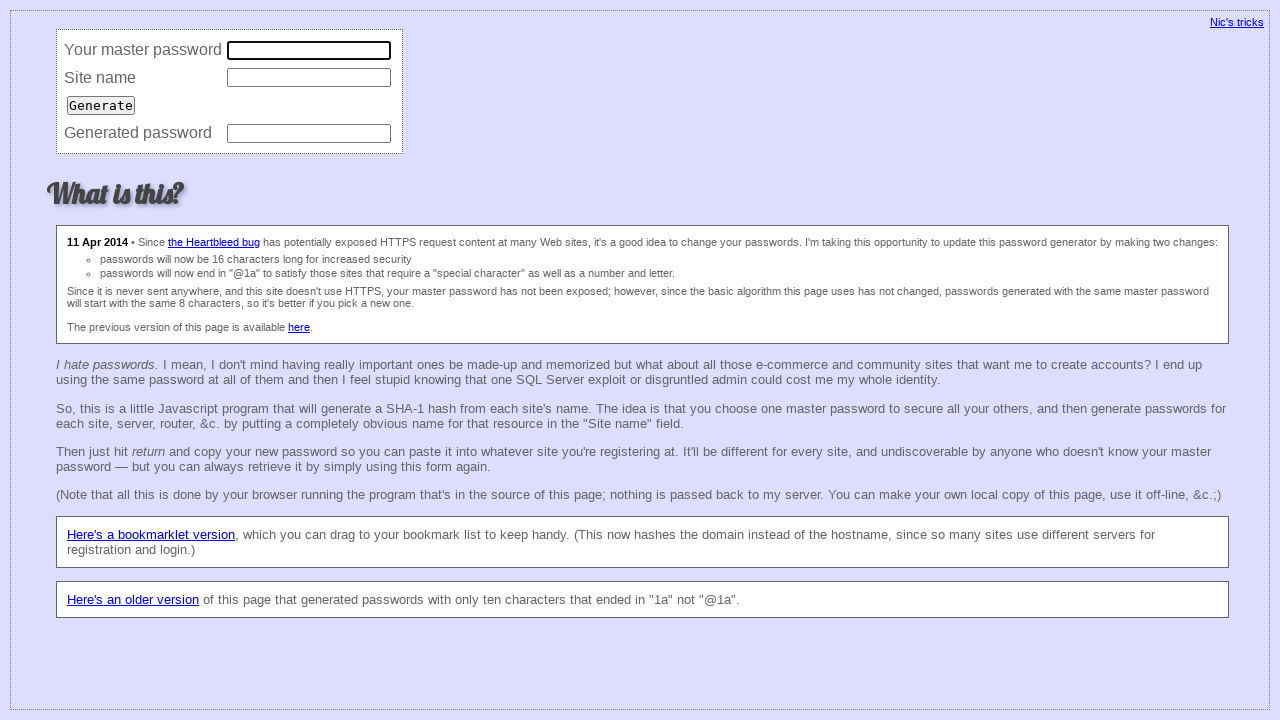

Filled master password field with 'qwe123' on input[name='master']
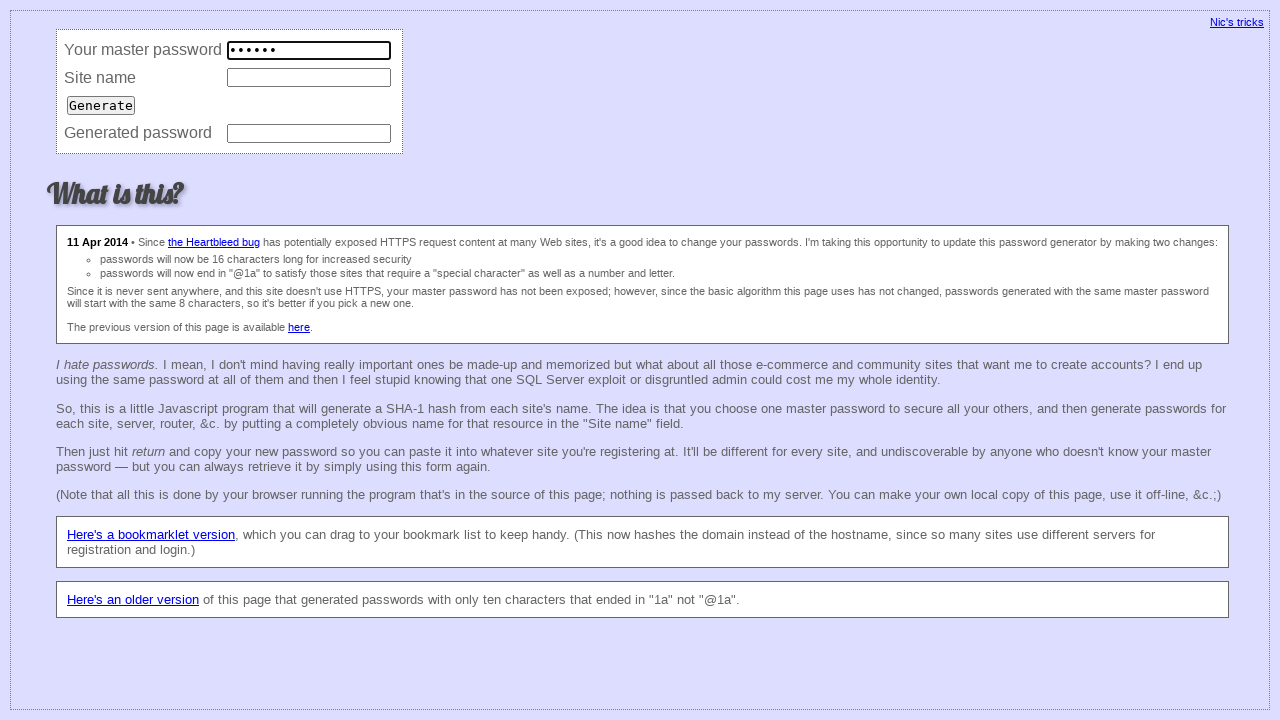

Filled site name field with 'gmail.com' on input[name='site']
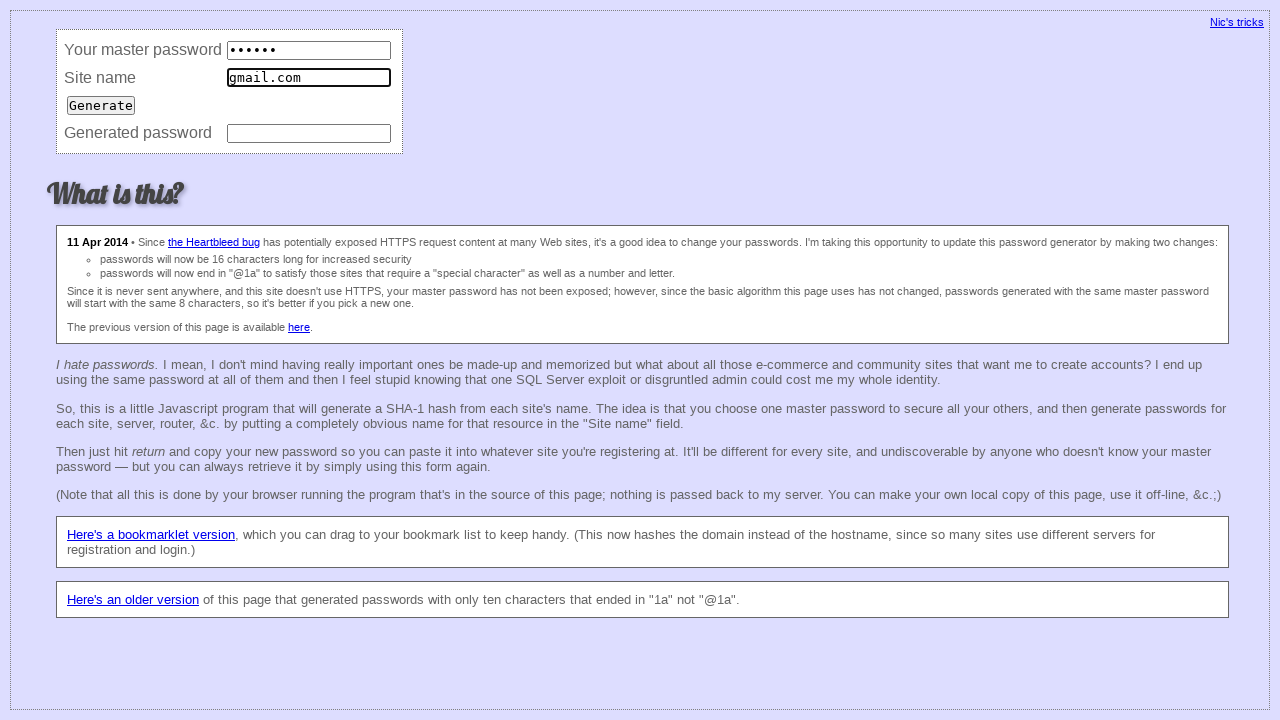

Clicked submit button to generate password at (101, 105) on input[type='submit']
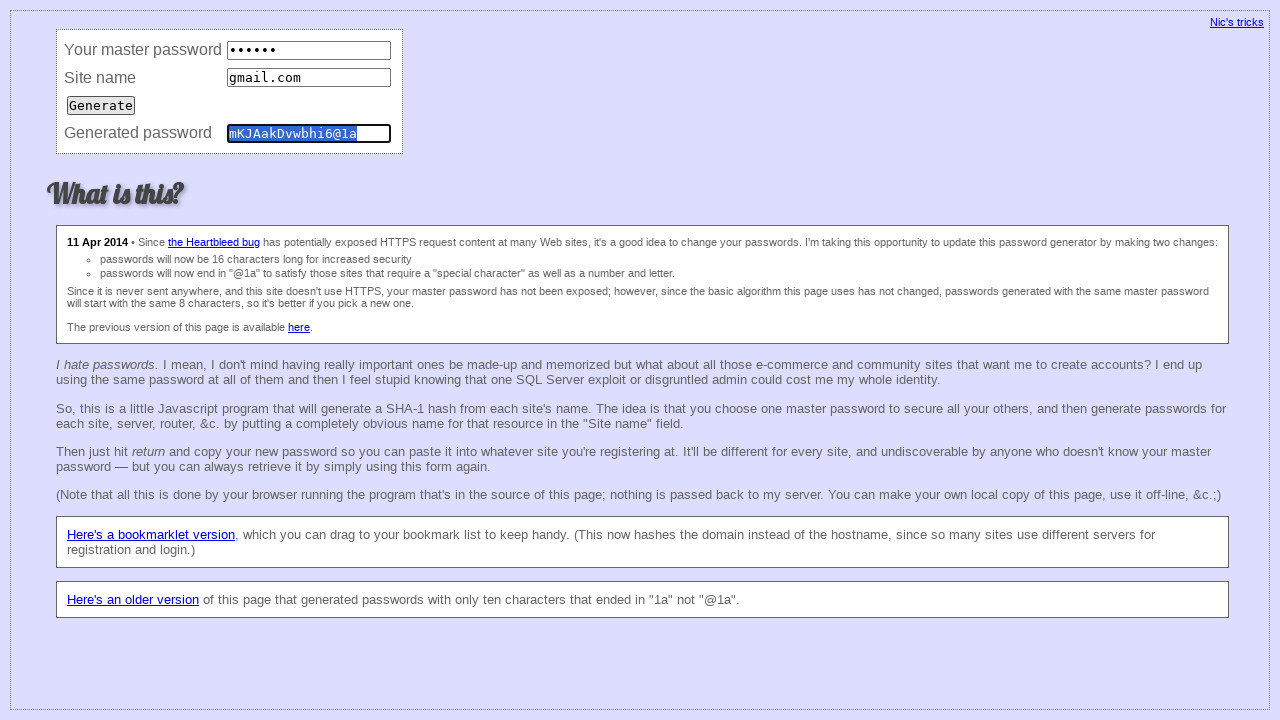

Verified that generated password is 16 characters long
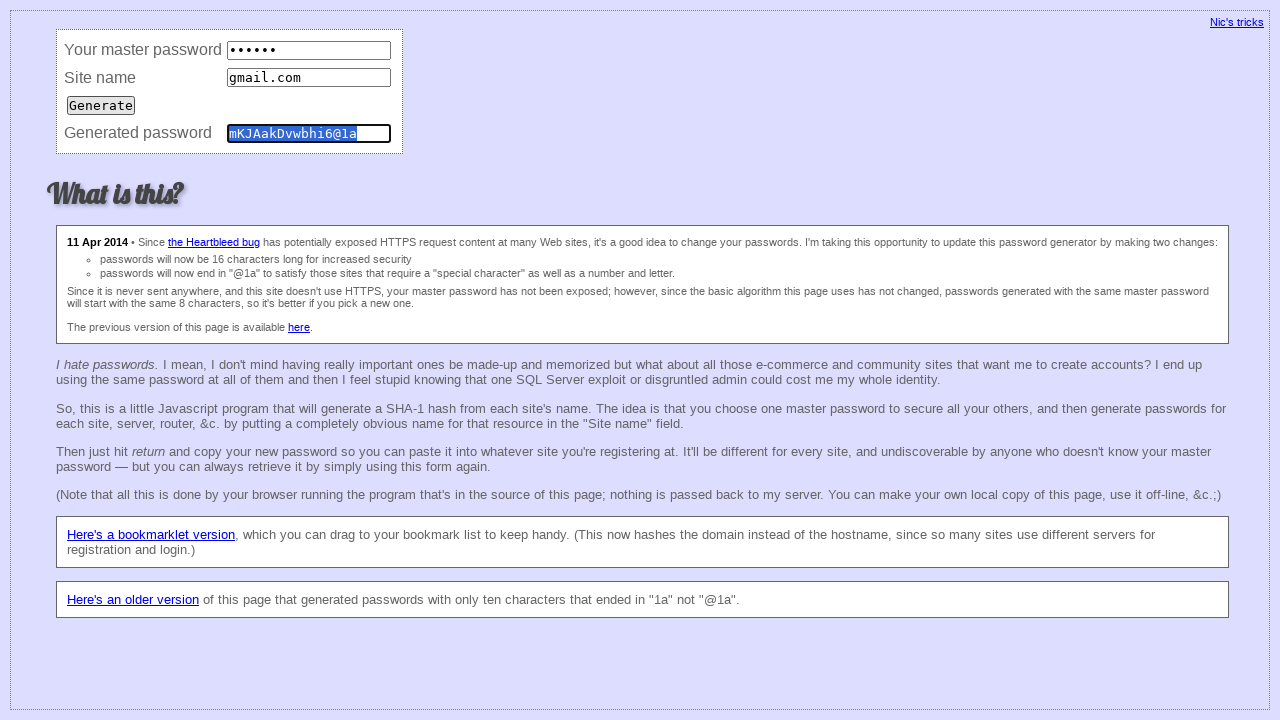

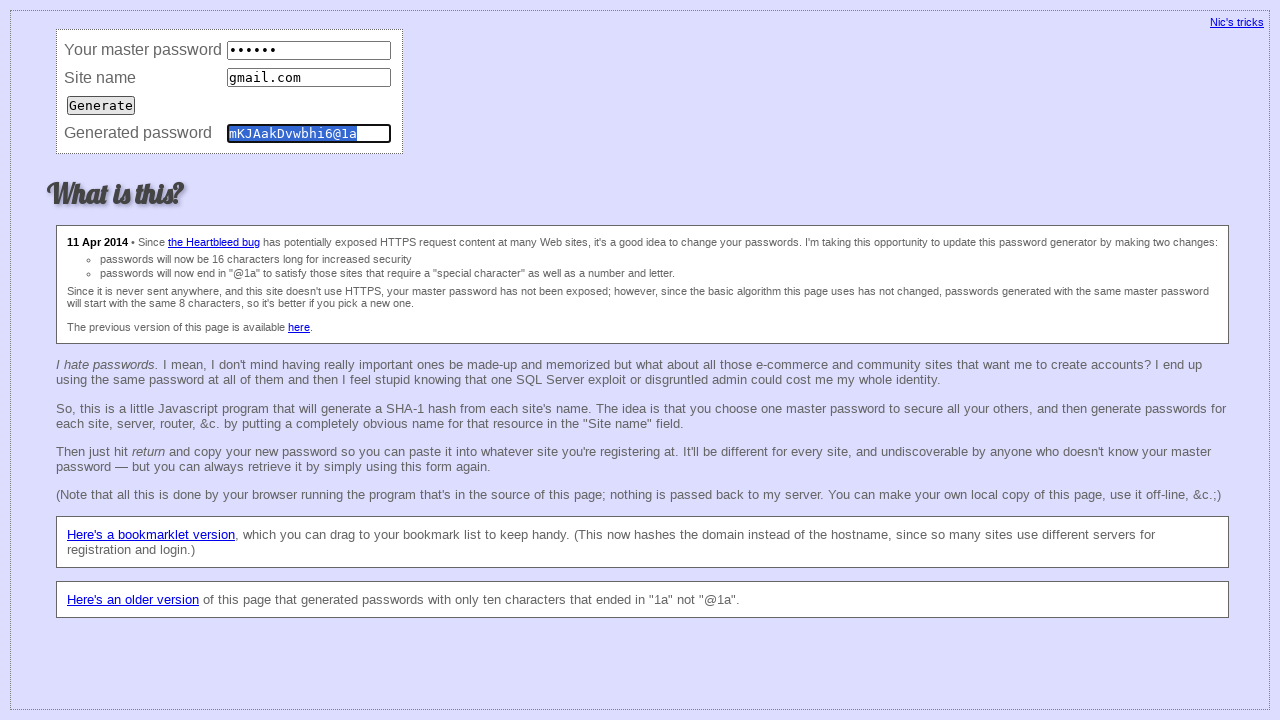